Tests radio button functionality by clicking on radio button labels and verifying selection state

Starting URL: https://demoqa.com/radio-button

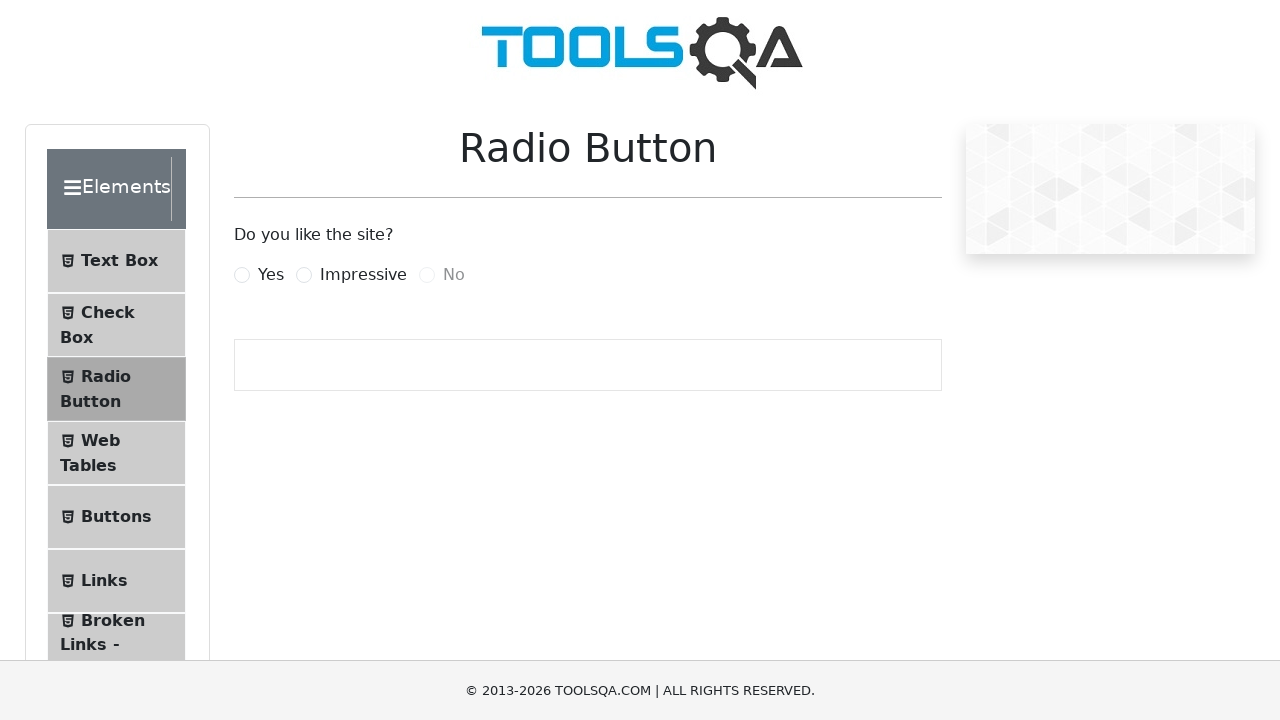

Clicked on the 'Yes' radio button label at (271, 275) on label[for="yesRadio"]
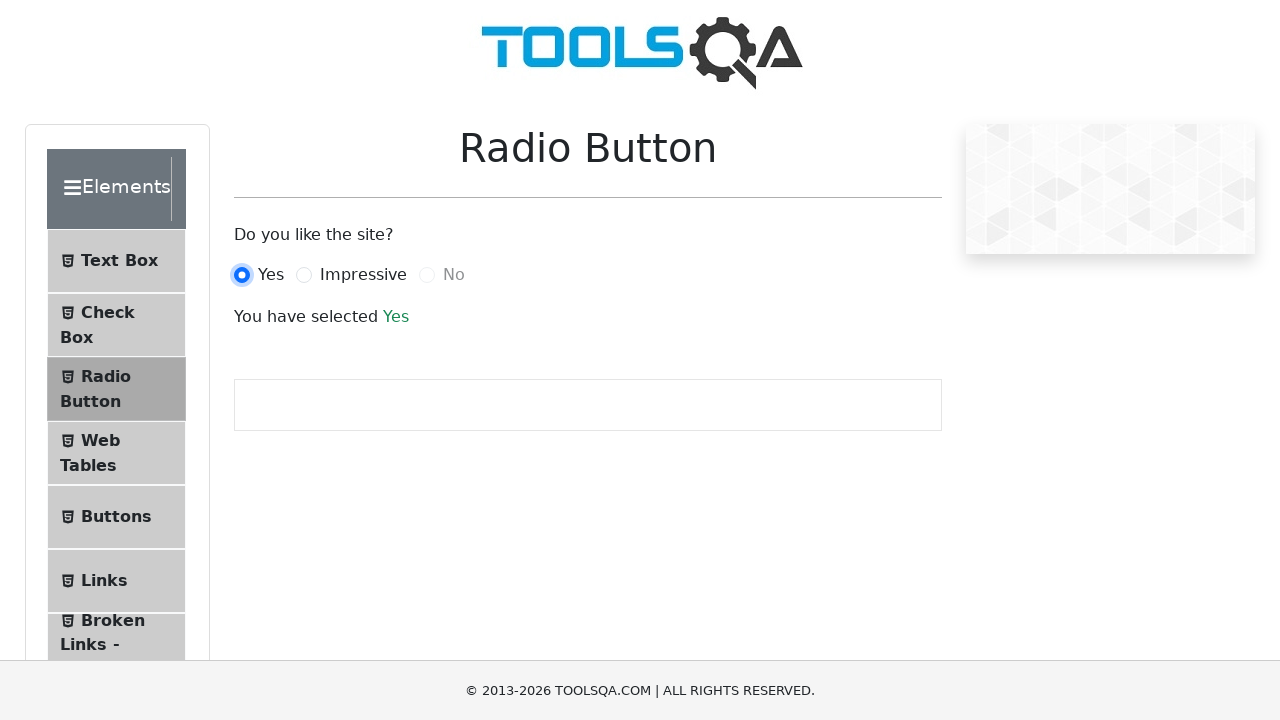

Verified that the 'Yes' radio button is selected
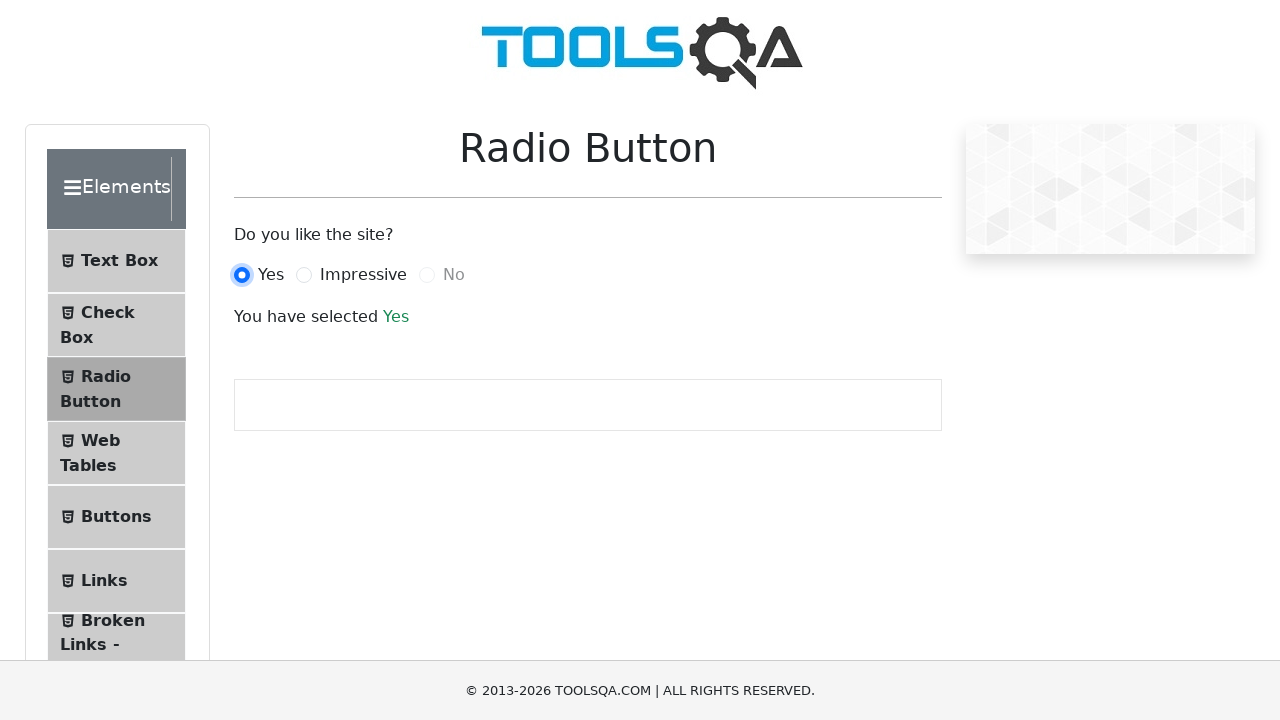

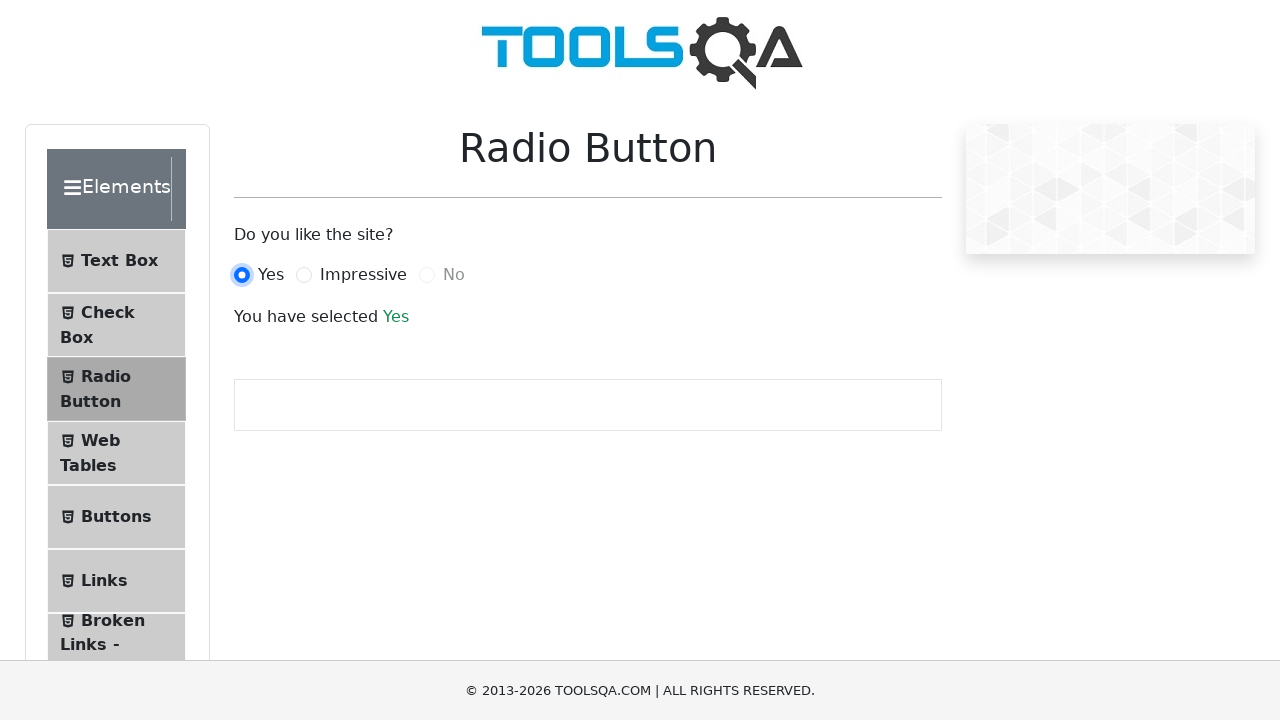